Tests an explicit wait scenario where the script waits for a price element to show '100', then clicks a book button, calculates a mathematical answer based on a displayed value, fills in the answer, and submits it.

Starting URL: https://suninjuly.github.io/explicit_wait2.html

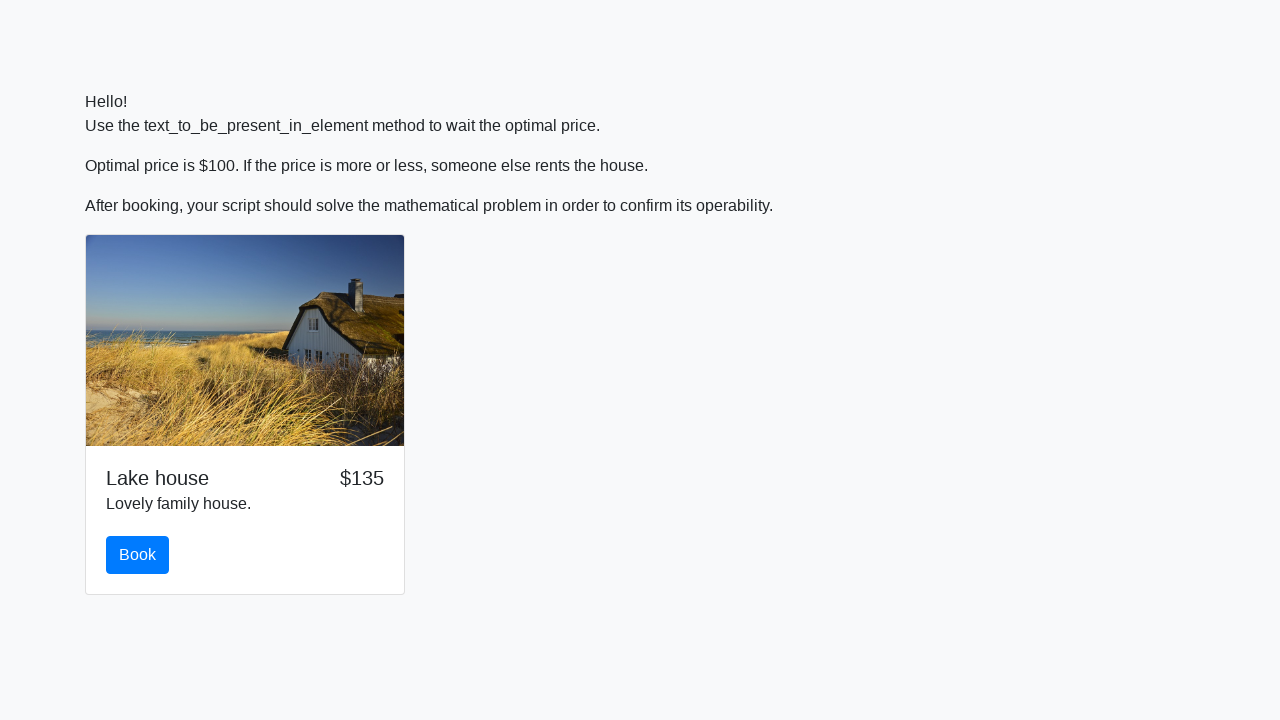

Waited for price element to show '100'
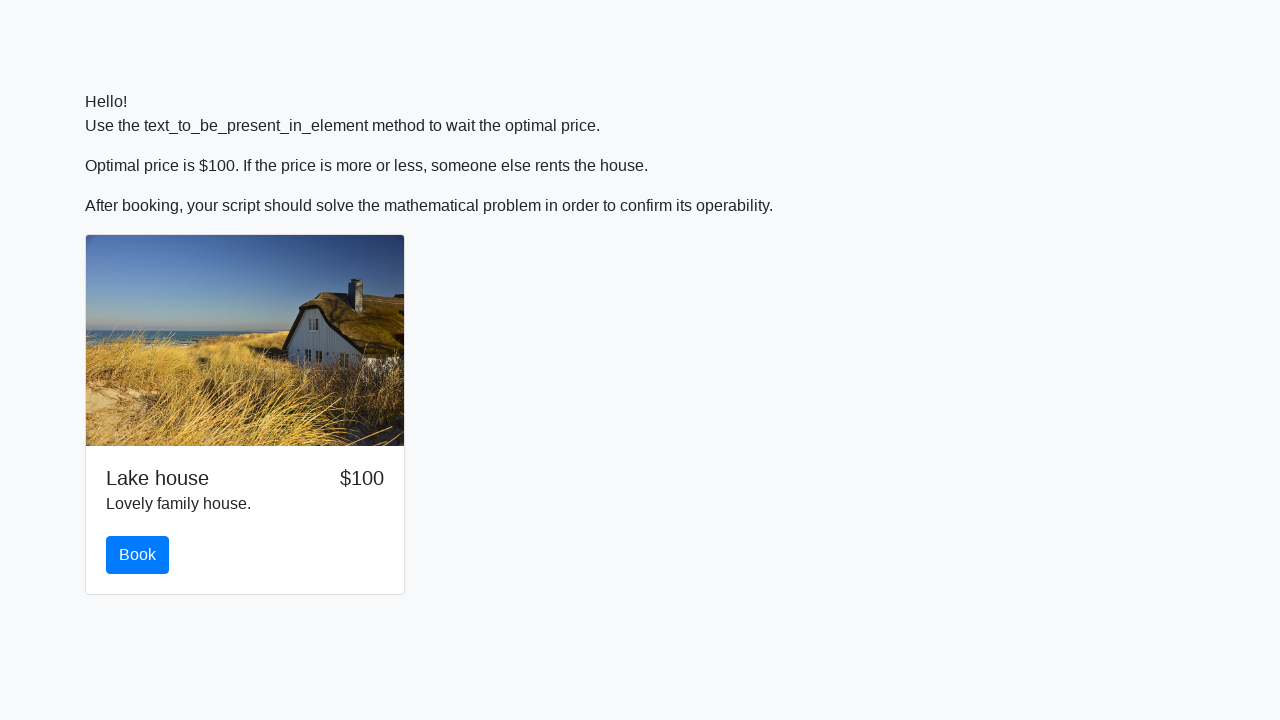

Clicked the book button at (138, 555) on #book
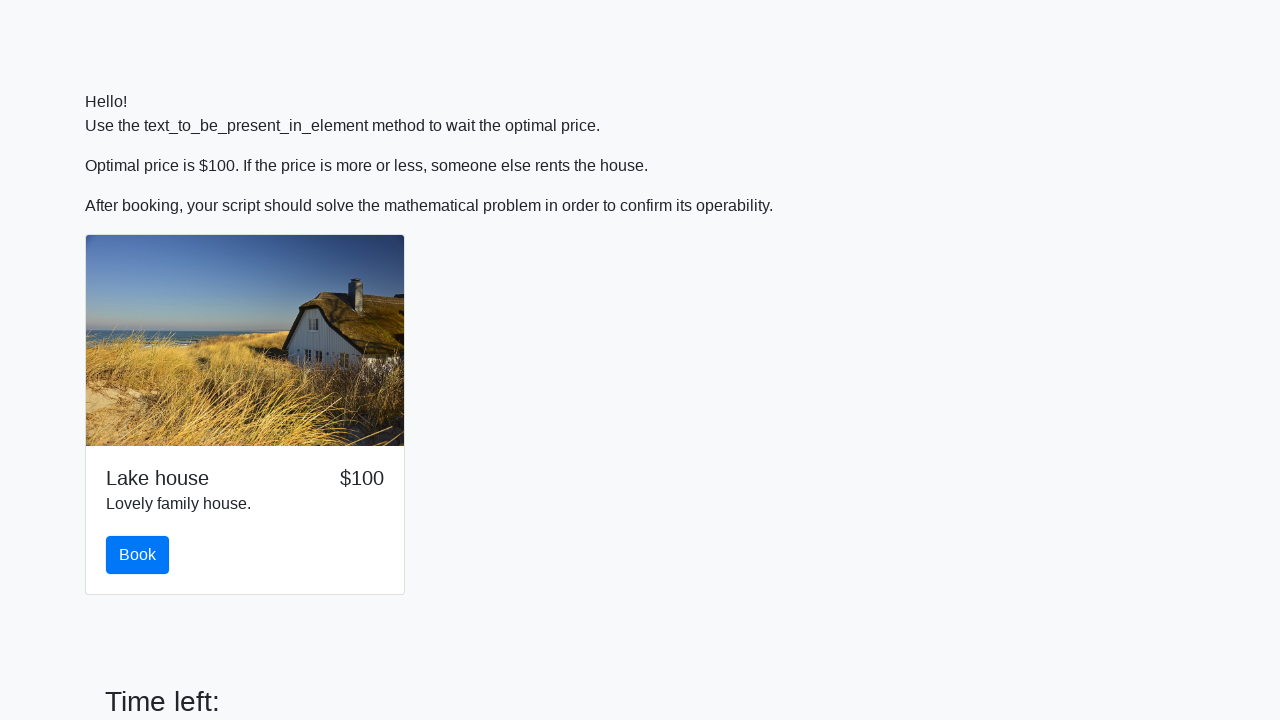

Retrieved input value: 649
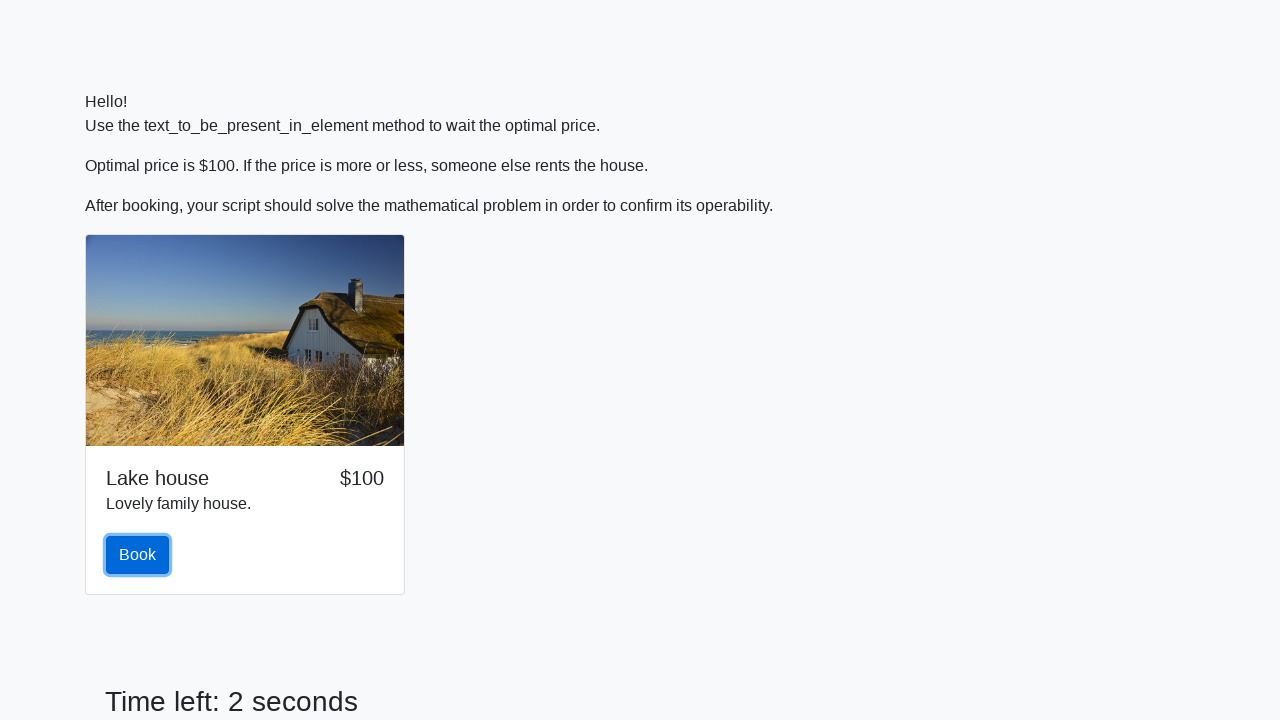

Calculated mathematical answer: 2.4504210044305146
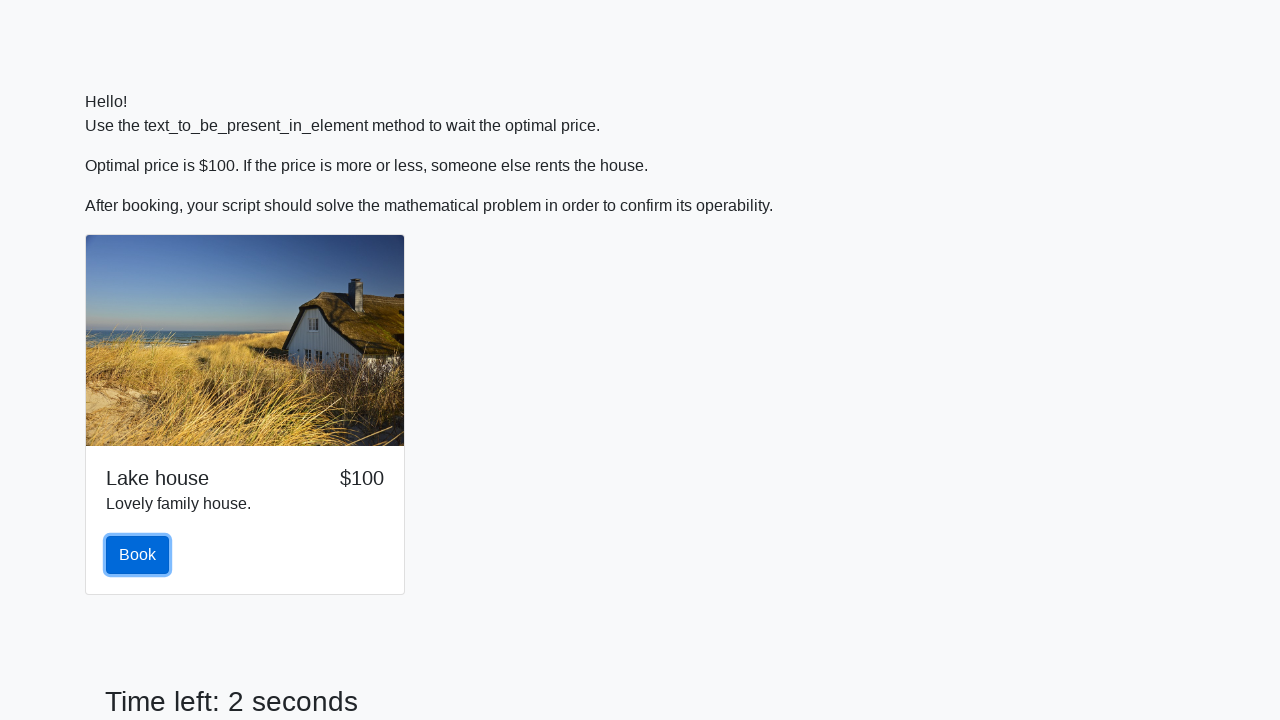

Filled answer field with calculated value: 2.4504210044305146 on #answer
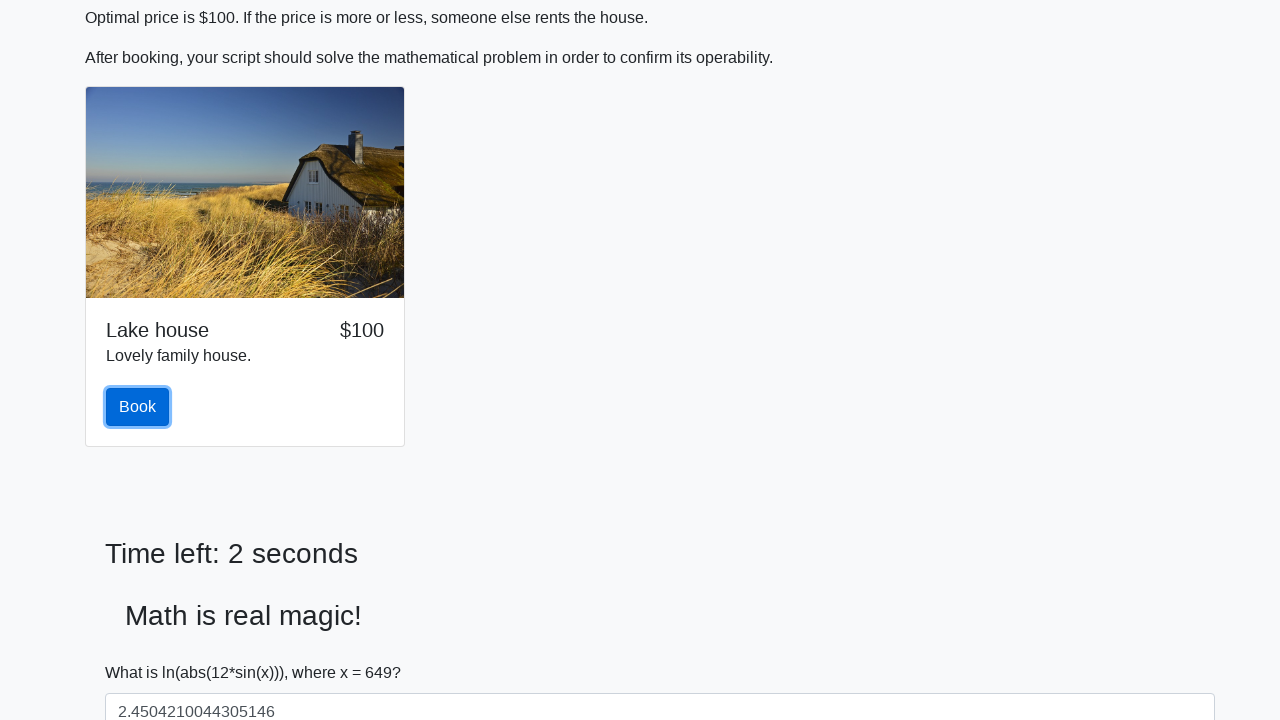

Clicked the solve button at (143, 651) on #solve
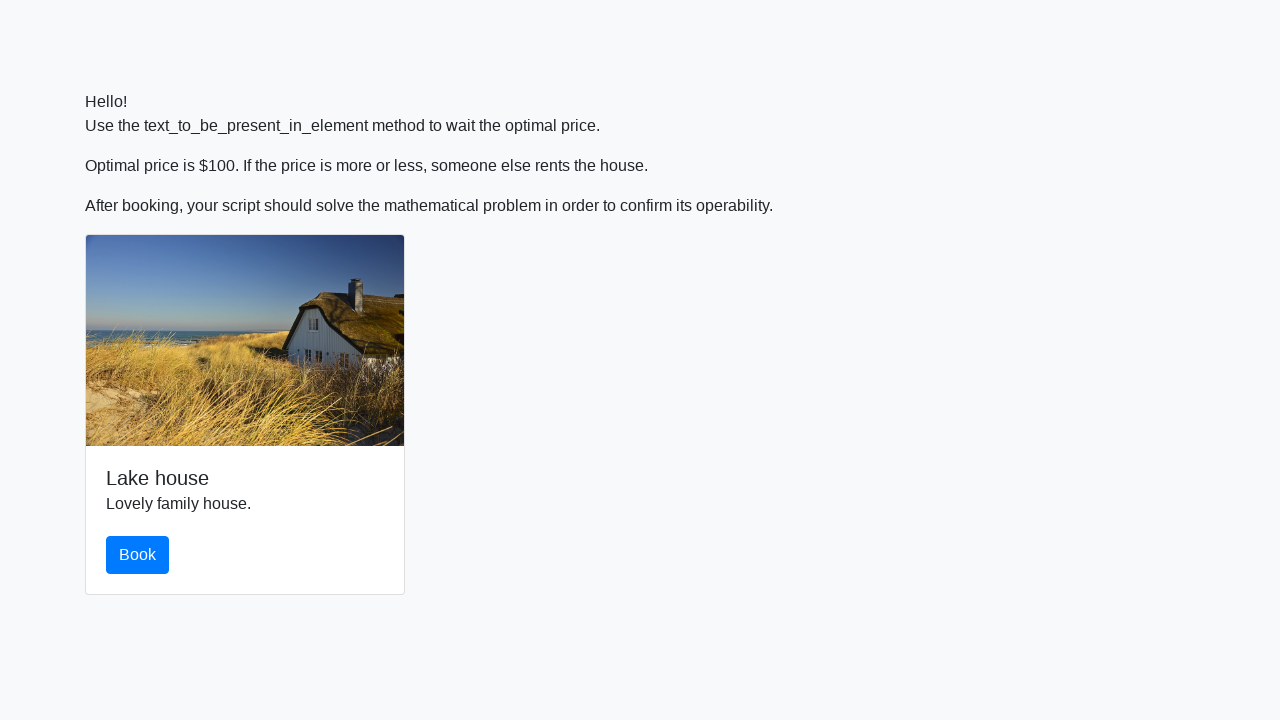

Set up dialog handler to accept alerts
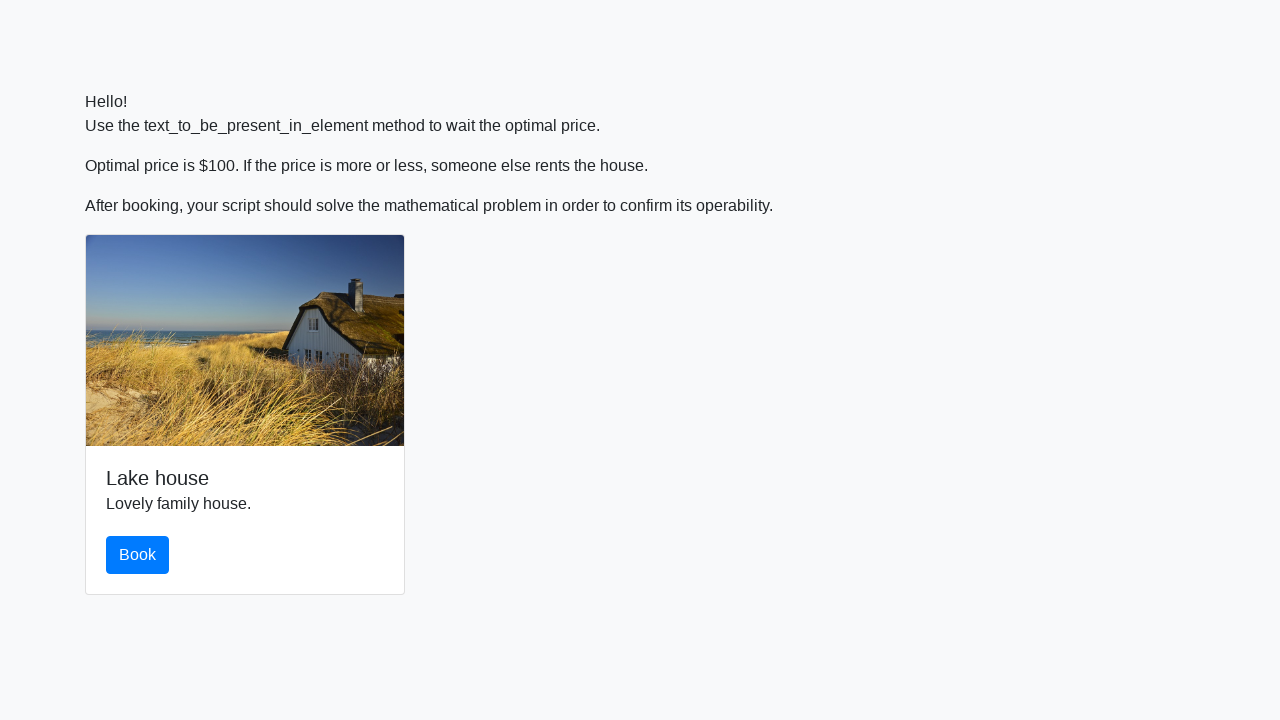

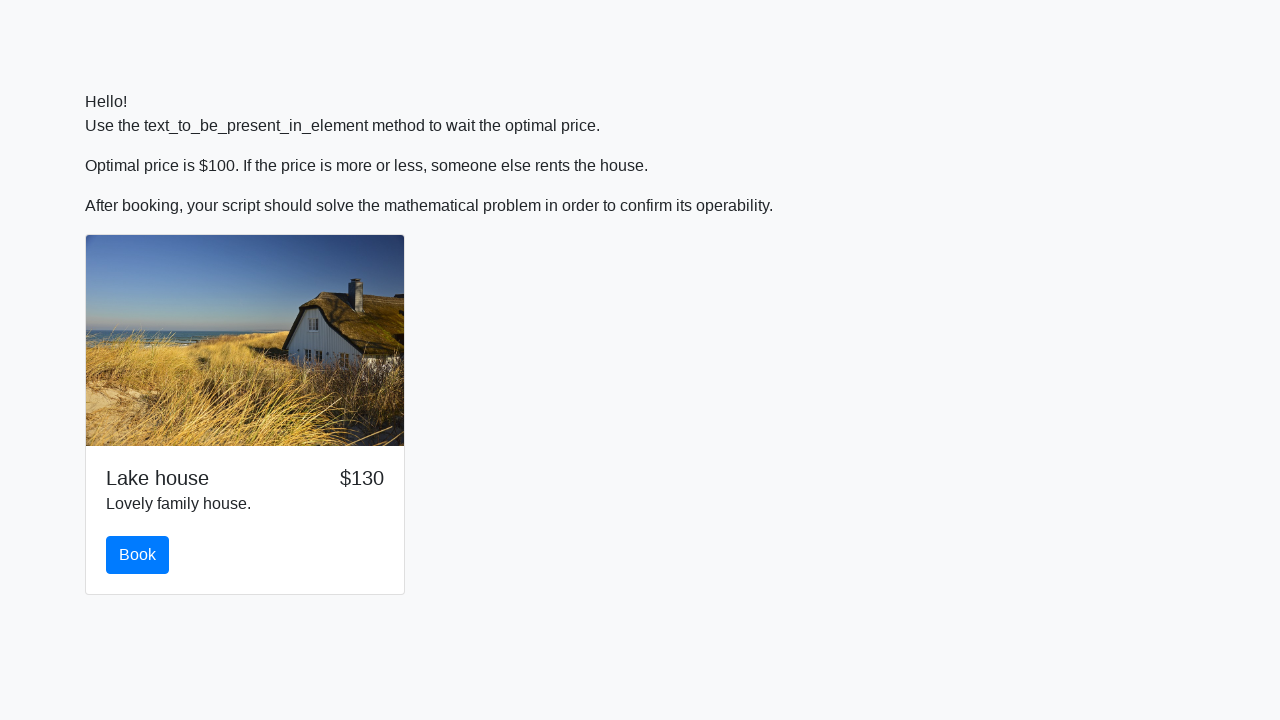